Tests drag and drop functionality within an iframe by dragging an element and dropping it onto a target element

Starting URL: https://jqueryui.com/droppable/

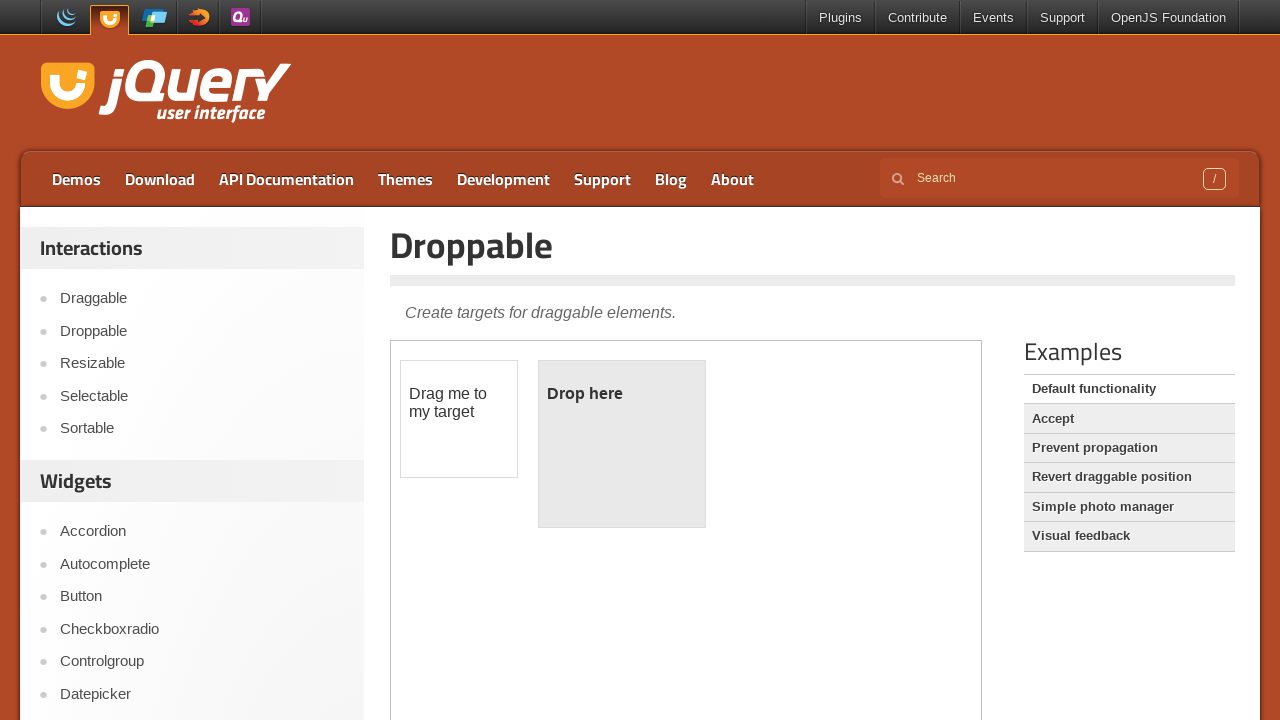

Located the demo iframe containing drag and drop functionality
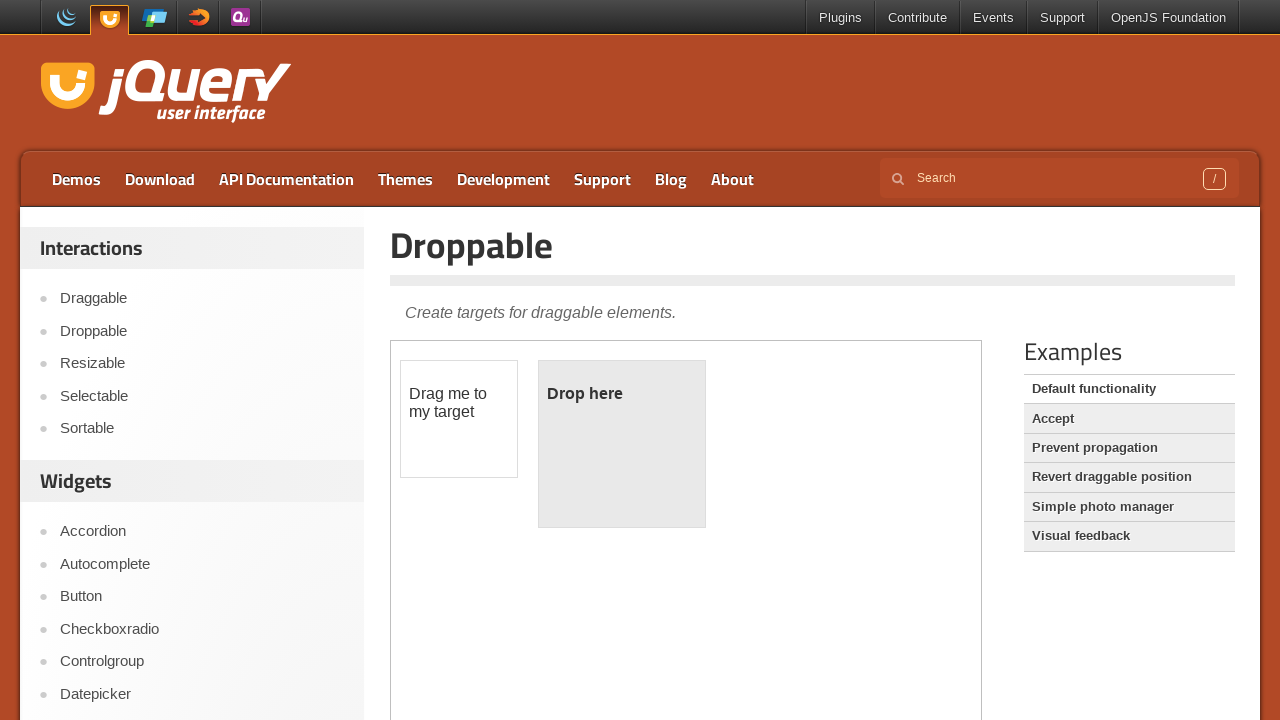

Located the draggable element within the iframe
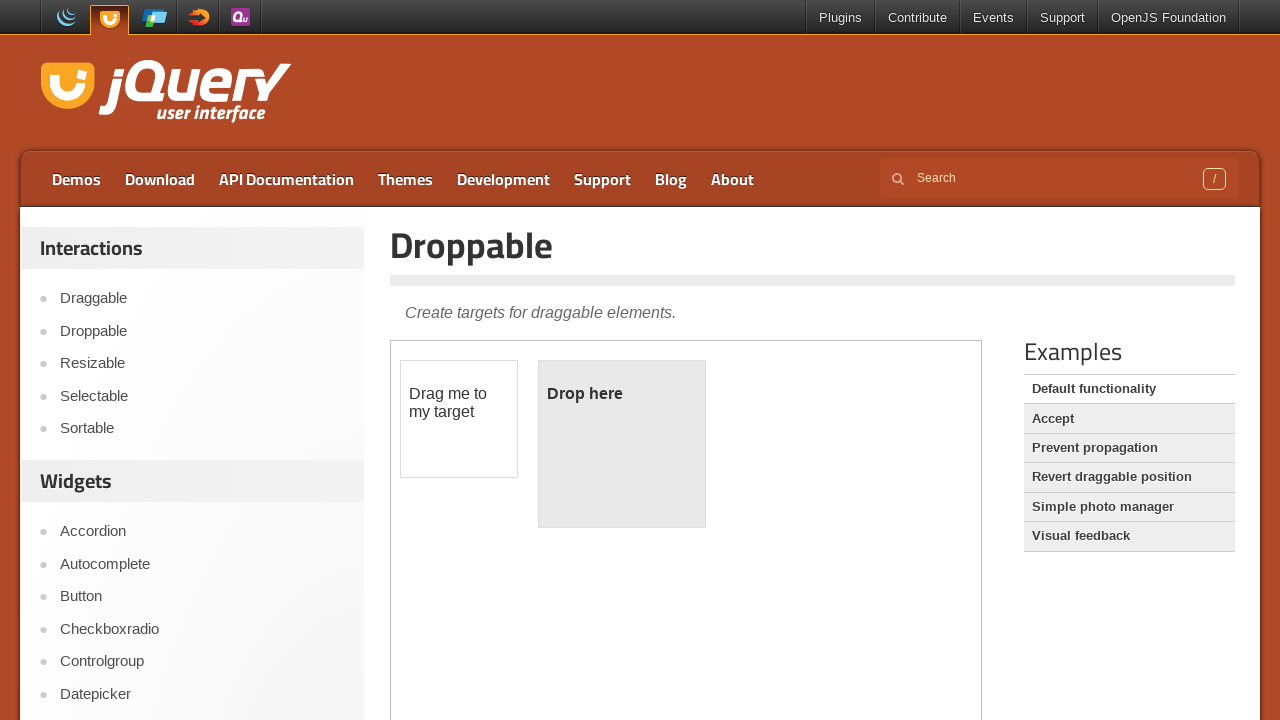

Located the droppable target element within the iframe
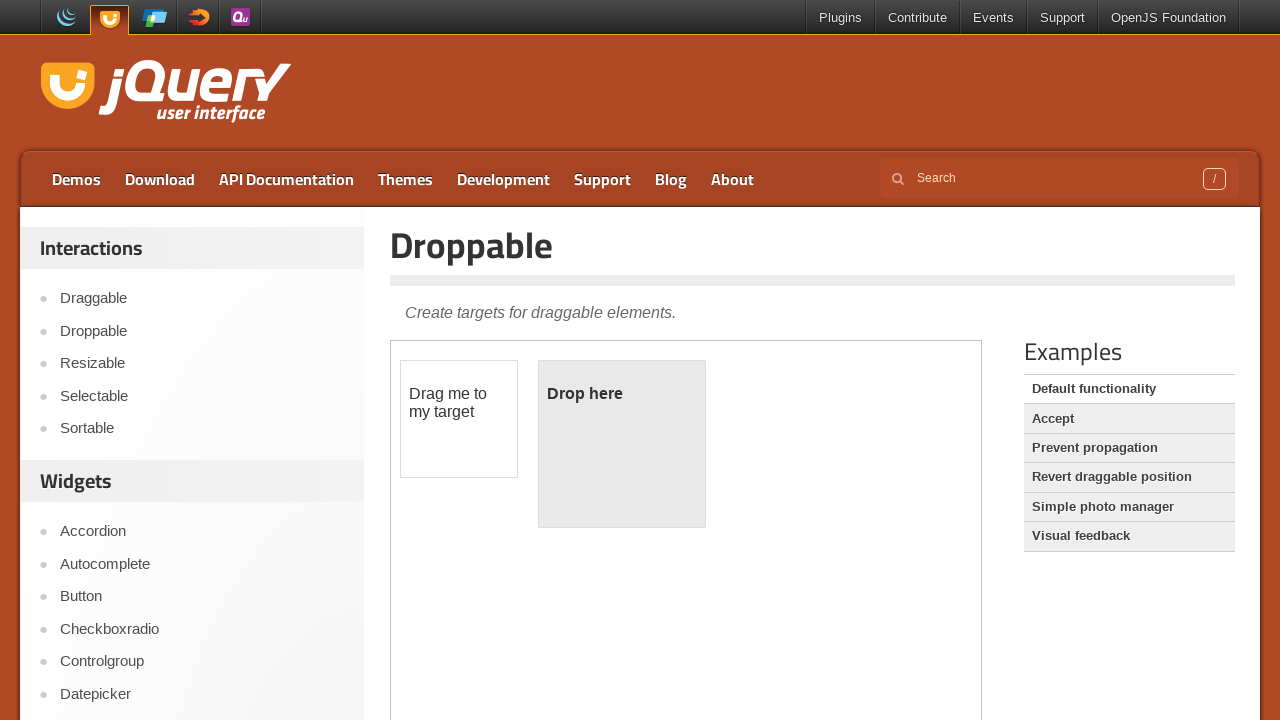

Dragged the draggable element and dropped it onto the droppable target at (622, 444)
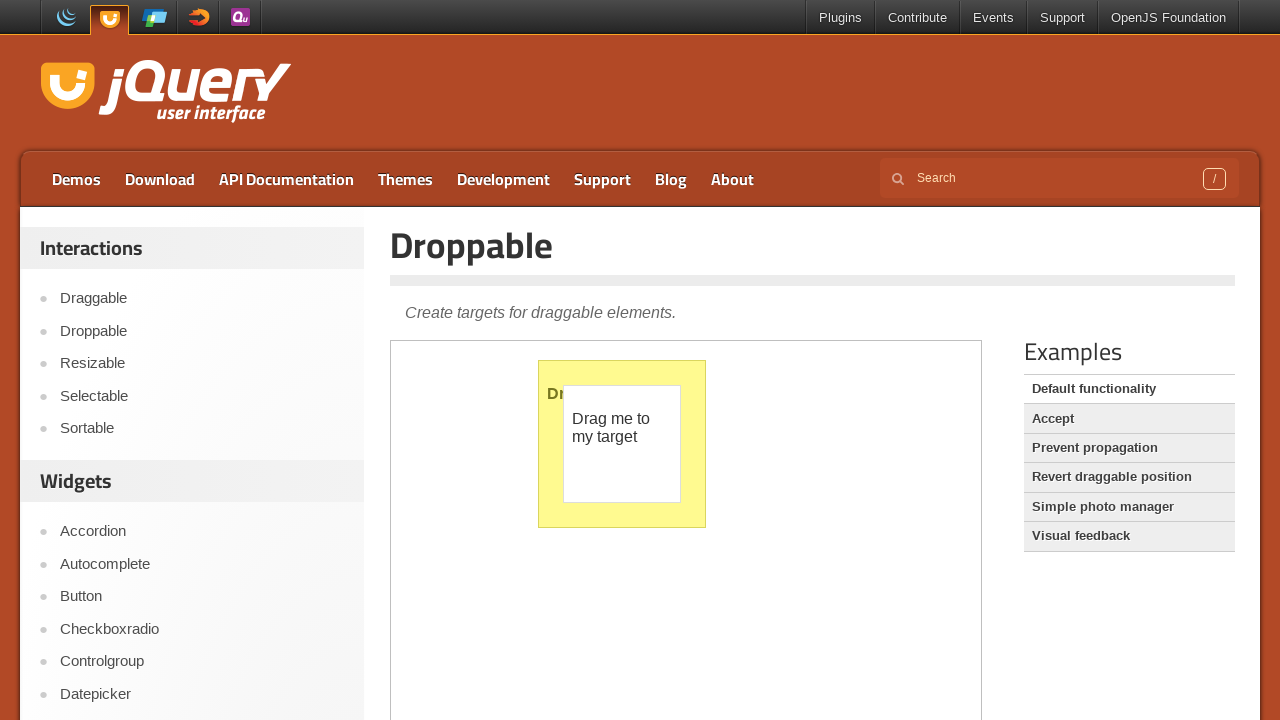

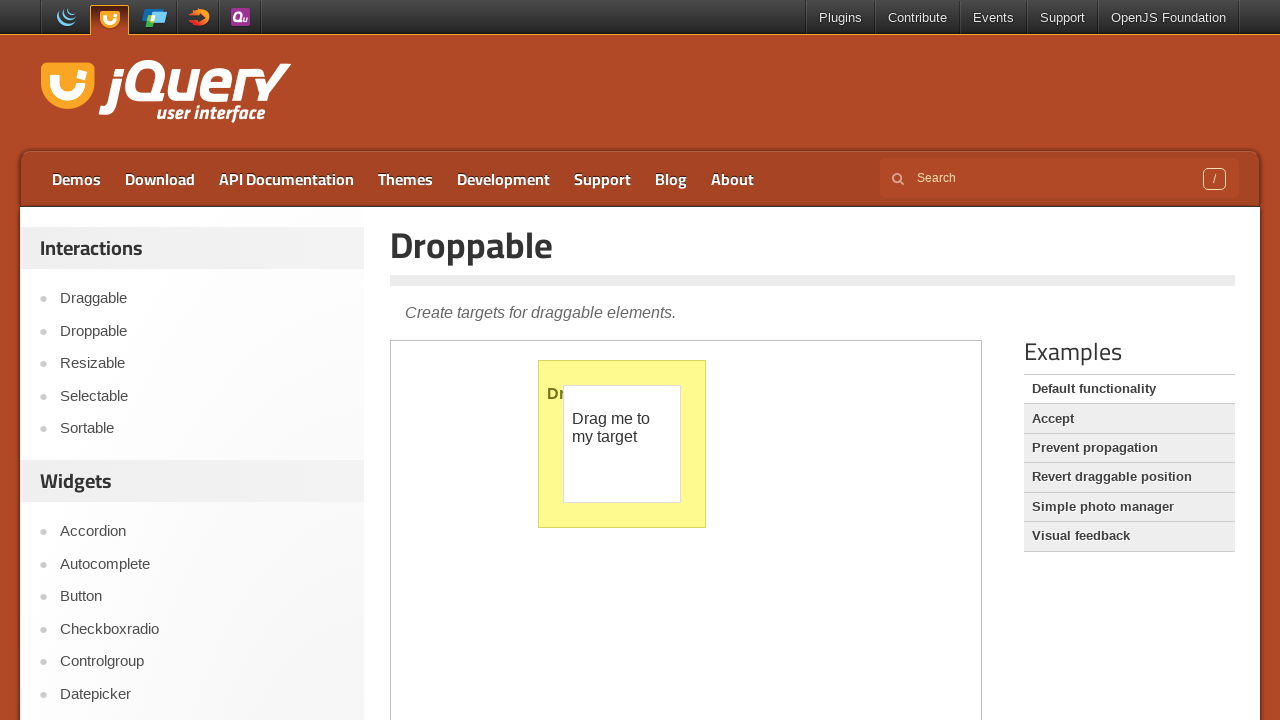